Tests the text input functionality on UI Testing Playground by entering text in an input field and clicking a button that updates its label to the entered text

Starting URL: http://uitestingplayground.com/textinput

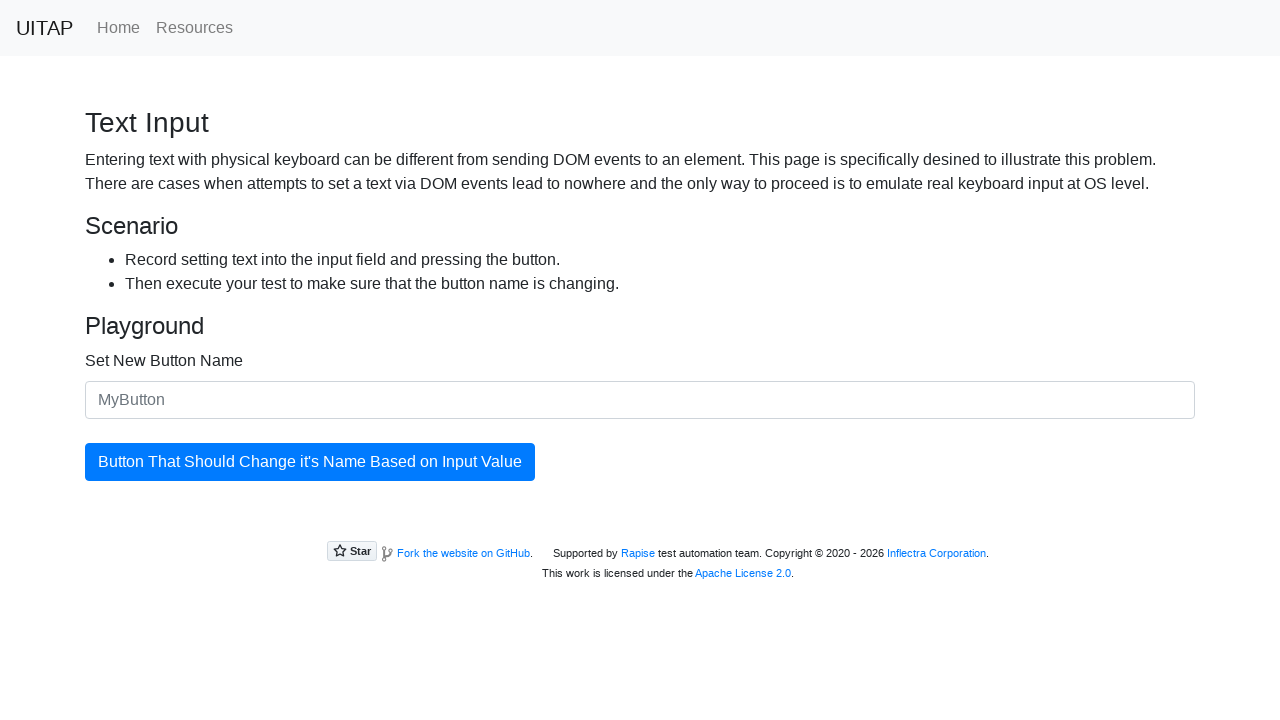

Filled text input field with 'SkyPro' on #newButtonName
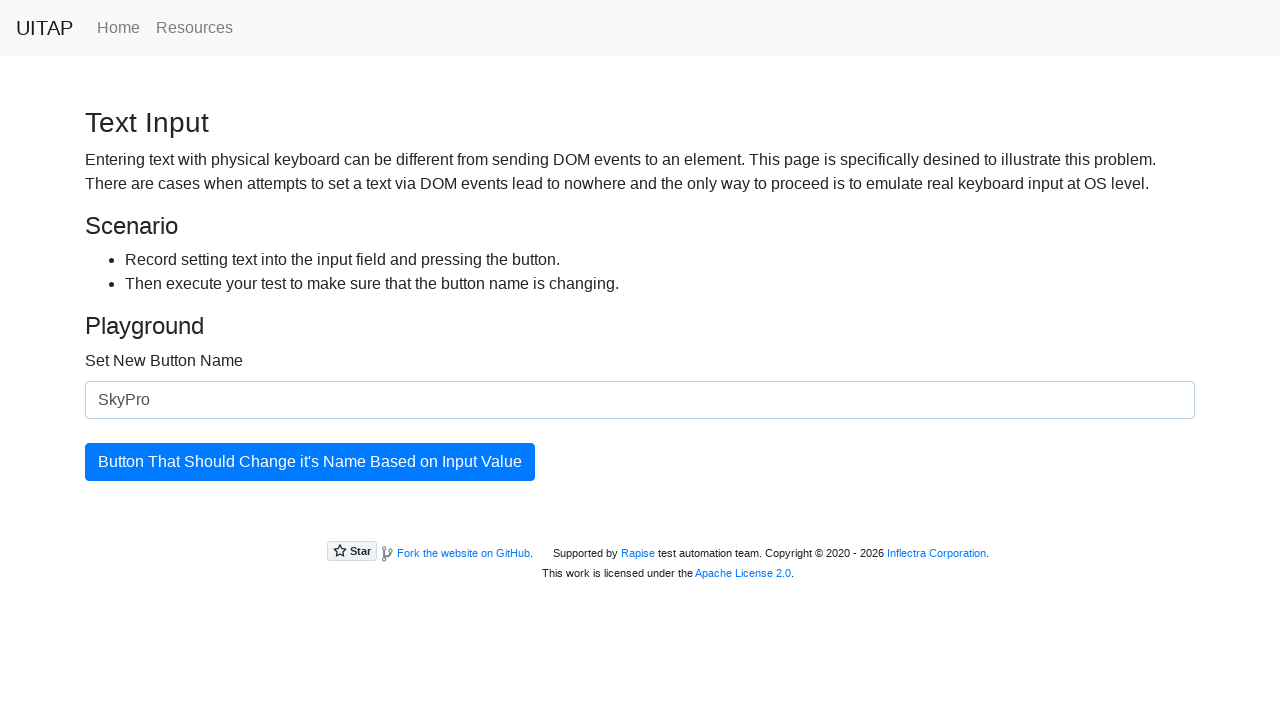

Waited for button to be available
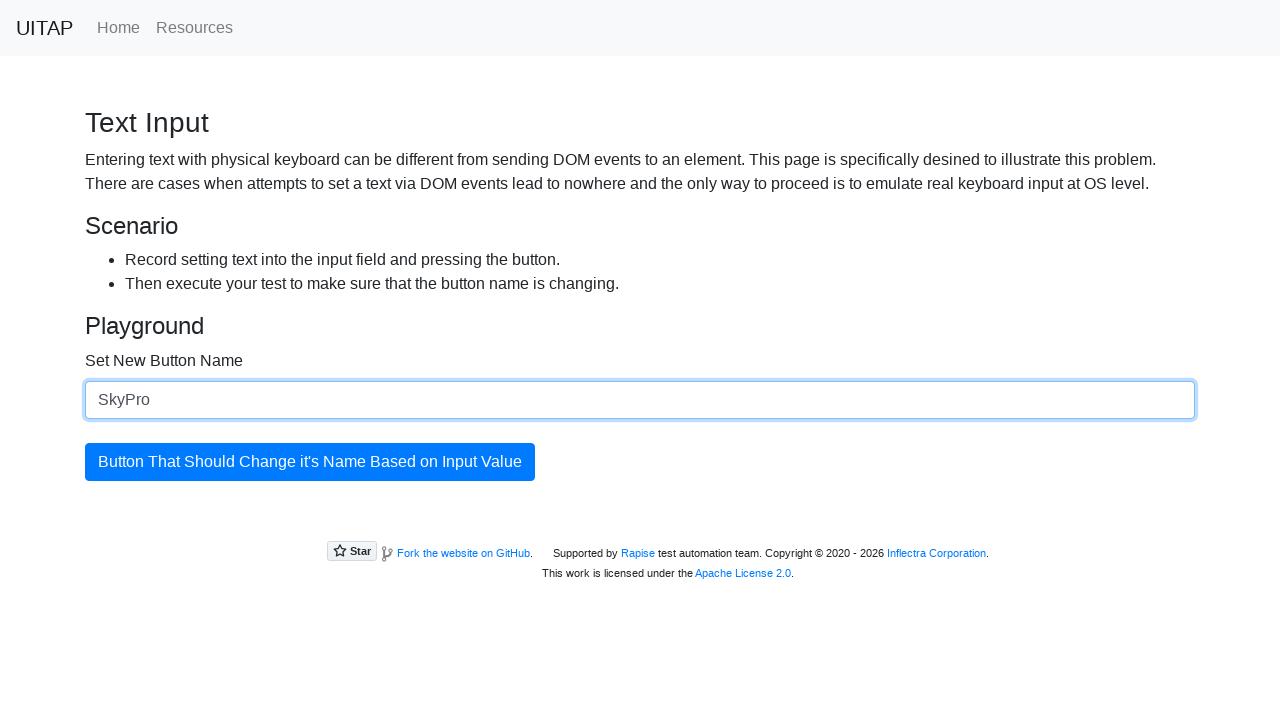

Clicked the update button at (310, 462) on #updatingButton
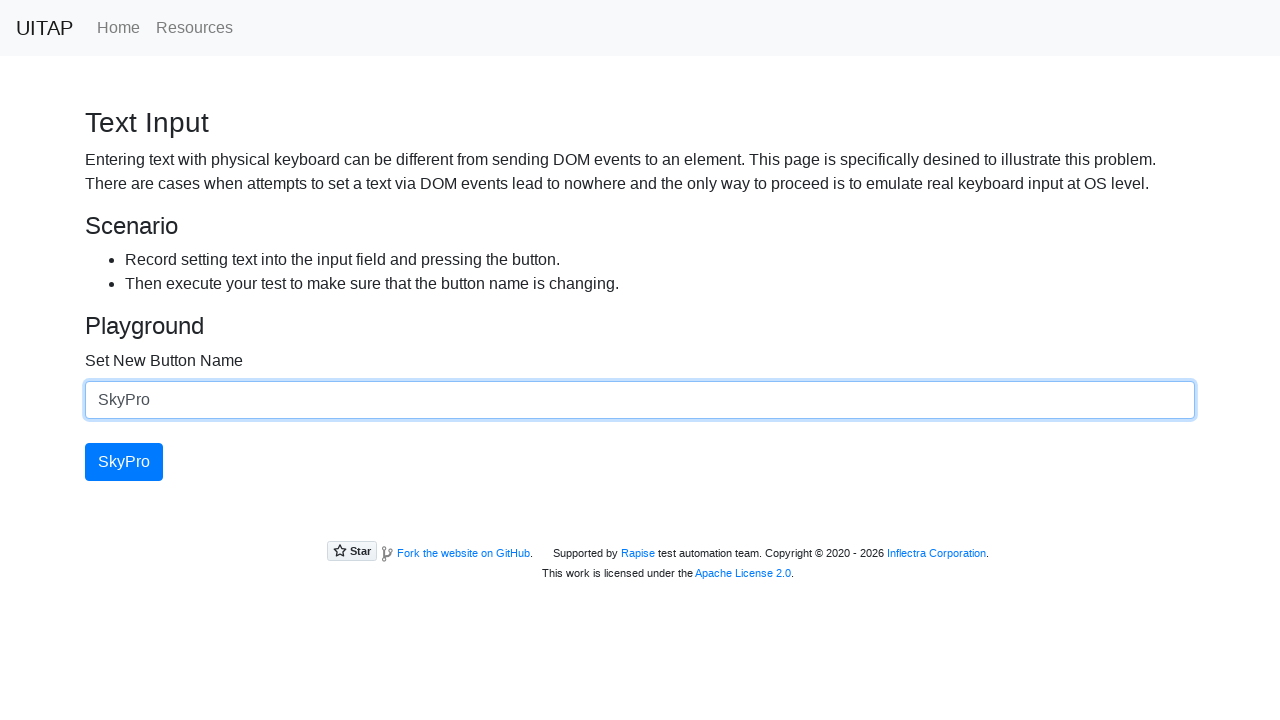

Button label updated to 'SkyPro'
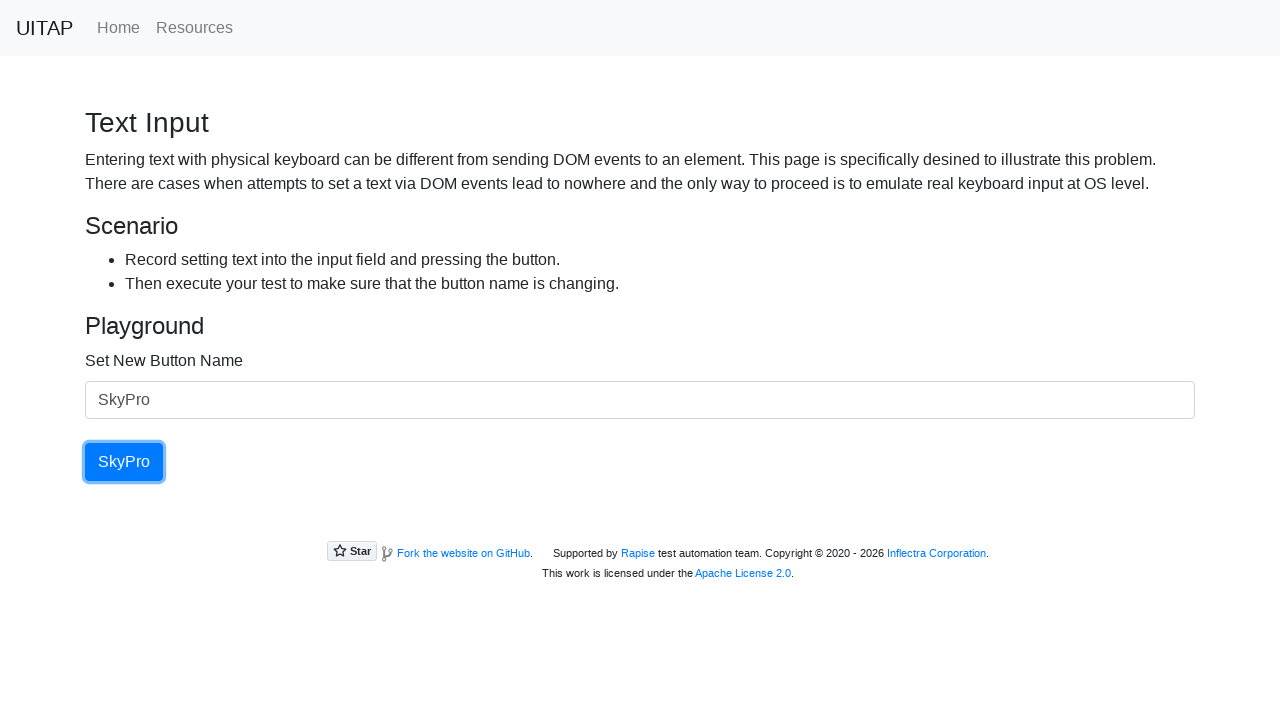

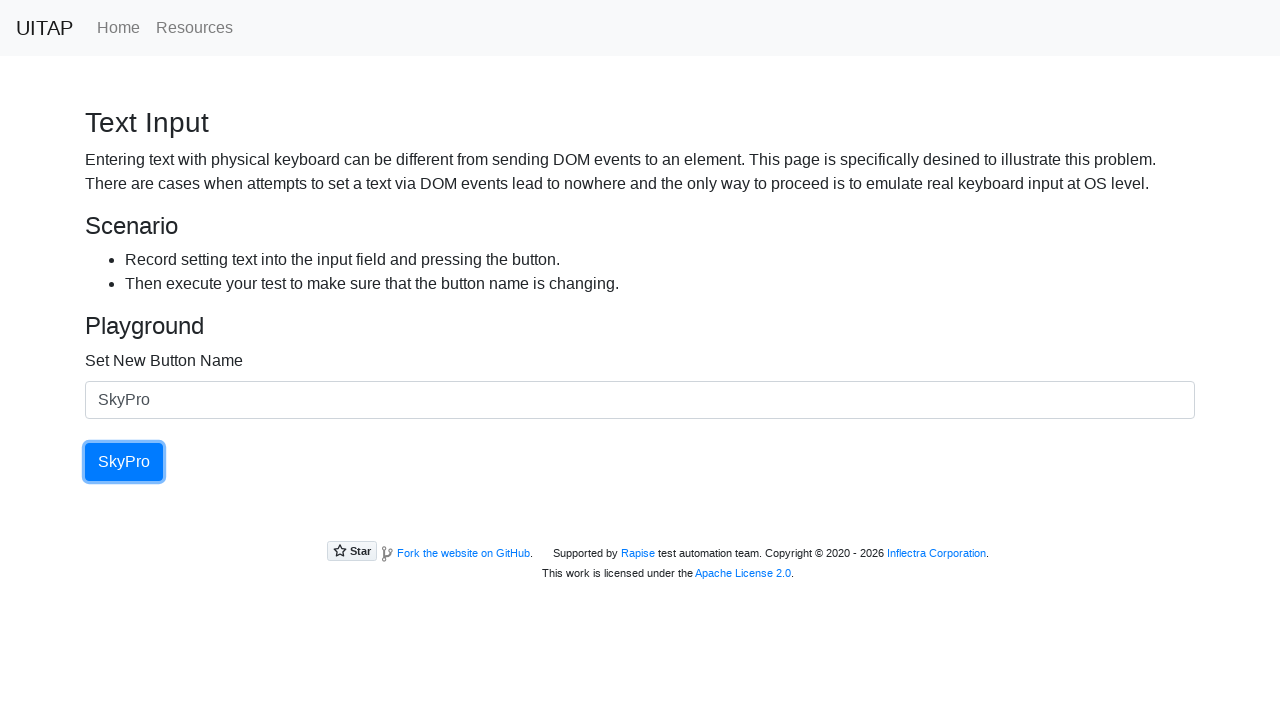